Tests the Add/Remove Elements functionality by clicking to add an element and then removing it

Starting URL: https://the-internet.herokuapp.com/

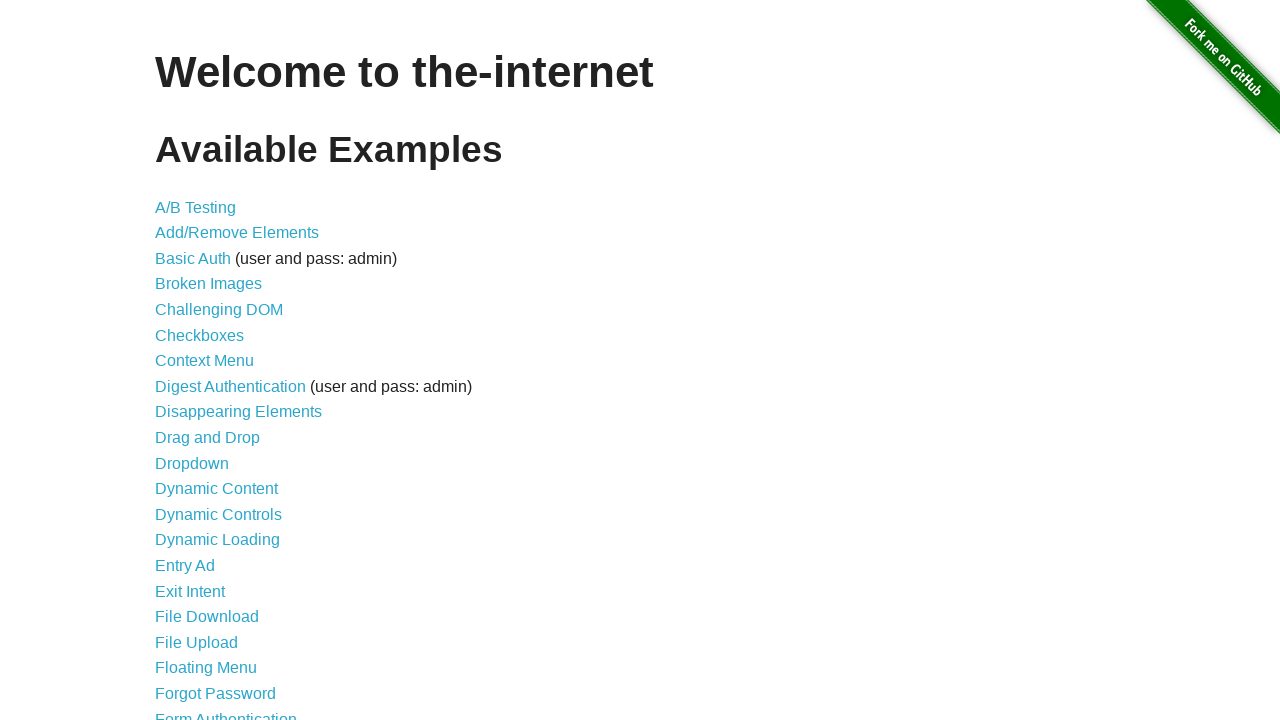

Clicked on Add/Remove Elements link at (237, 233) on a[href='/add_remove_elements/']
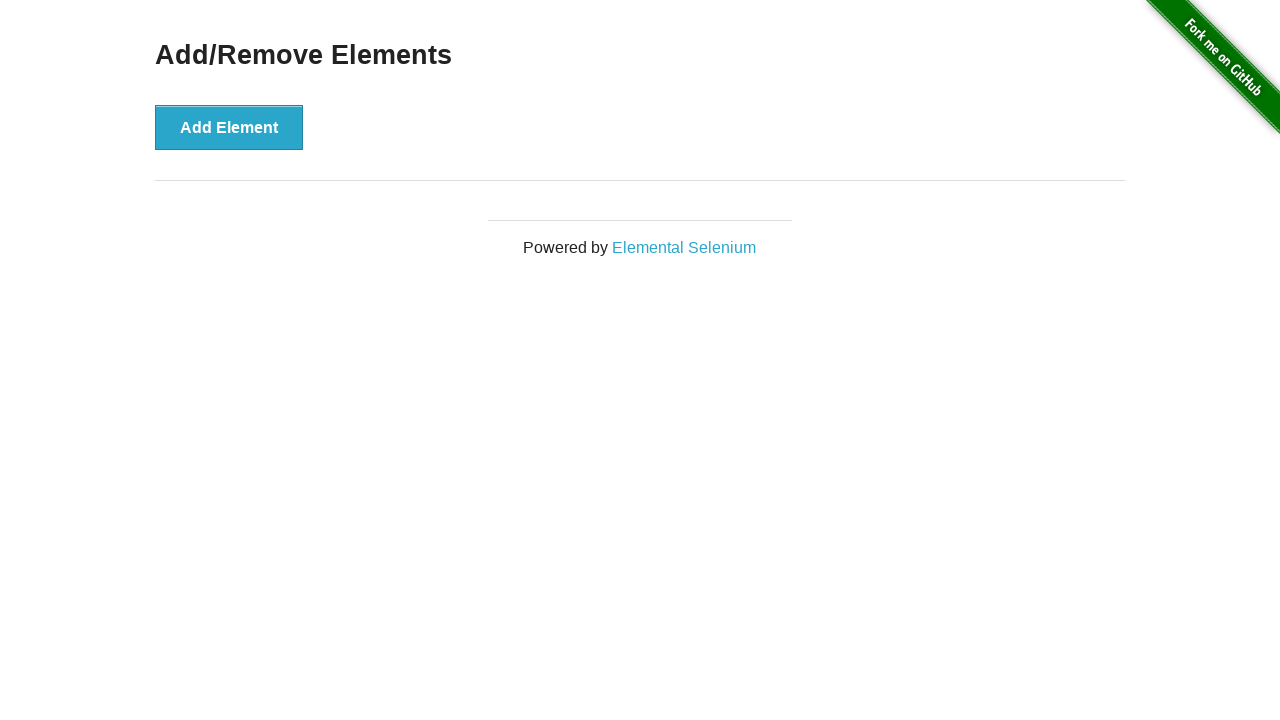

Clicked Add Element button to add a new element at (229, 127) on #content div button
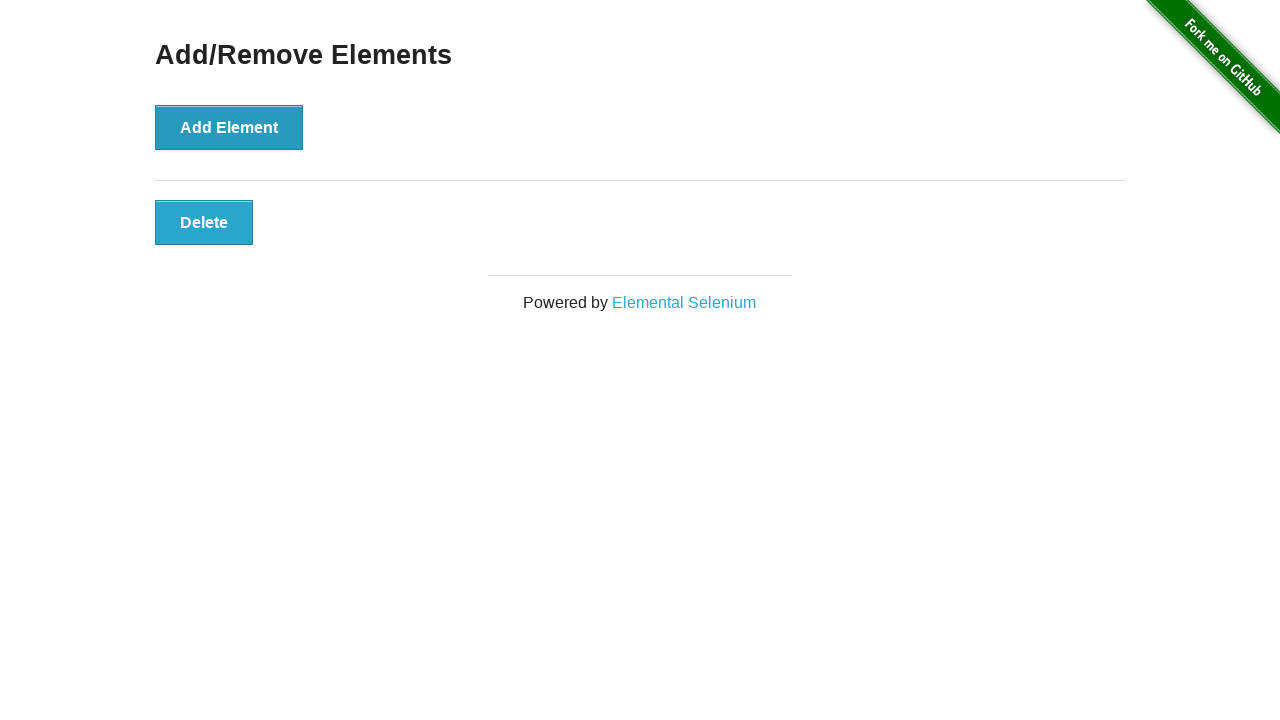

Delete button appeared after adding element
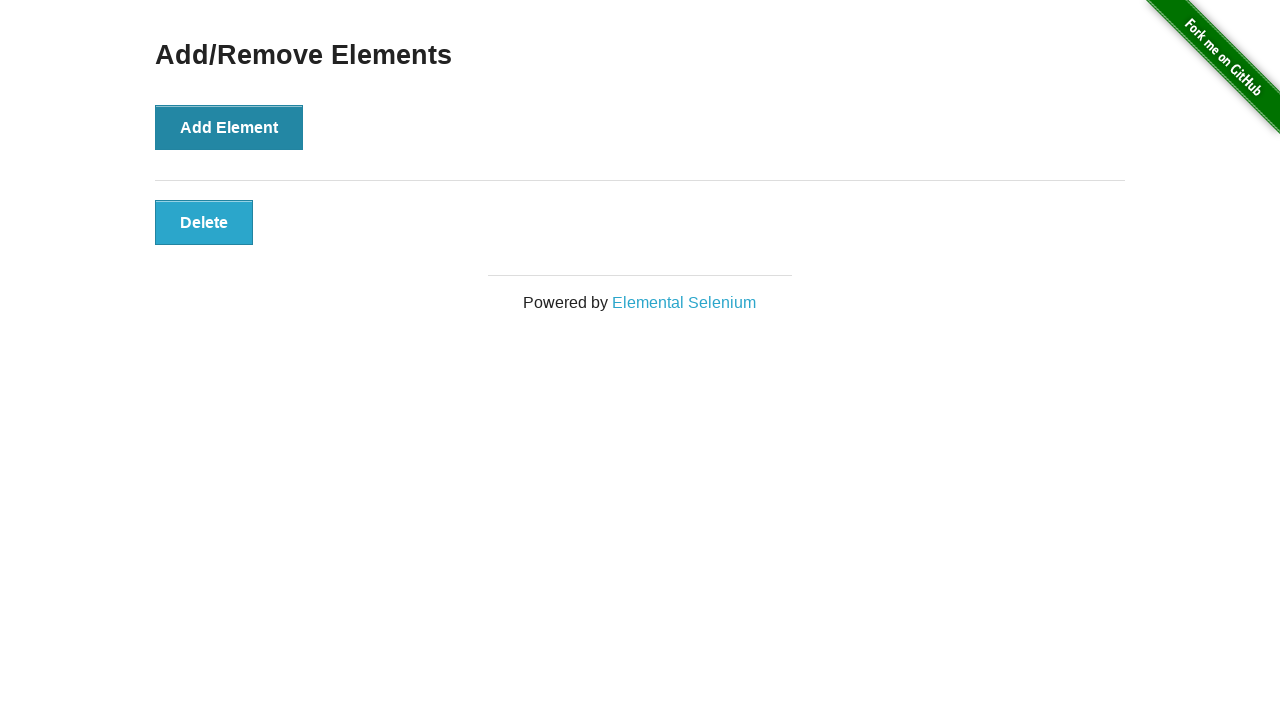

Clicked Delete button to remove the element at (204, 222) on #elements button
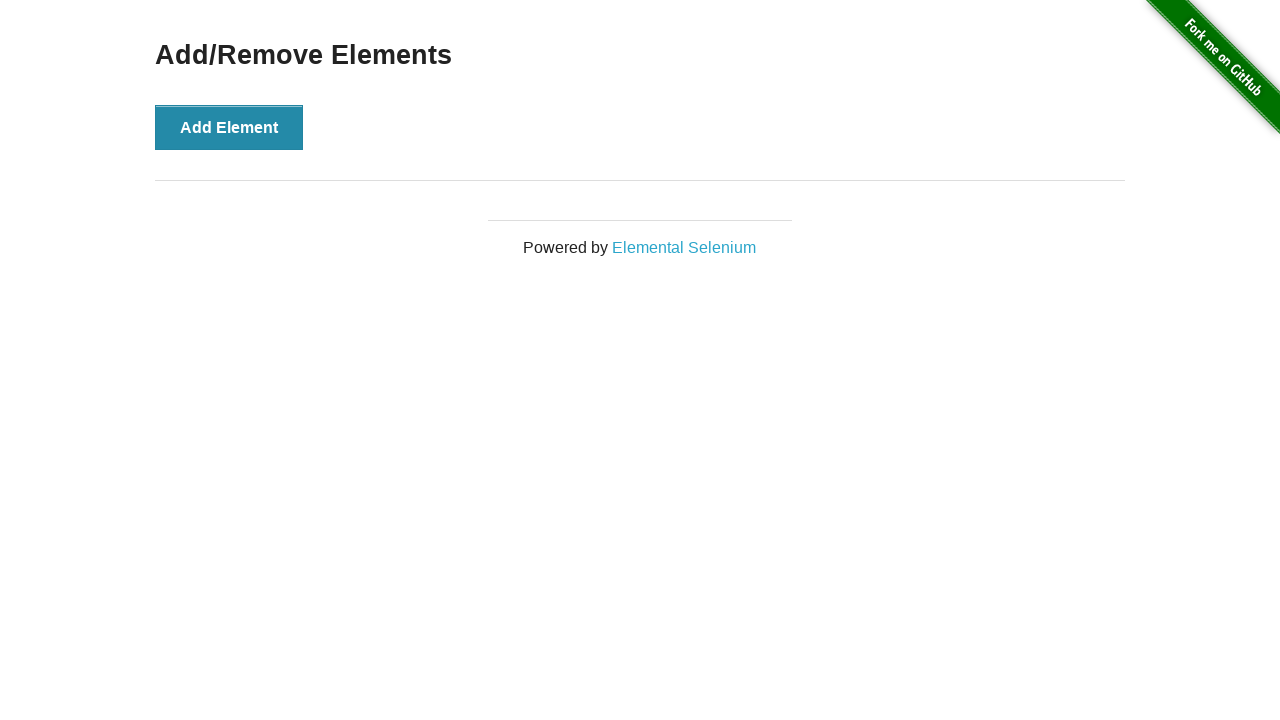

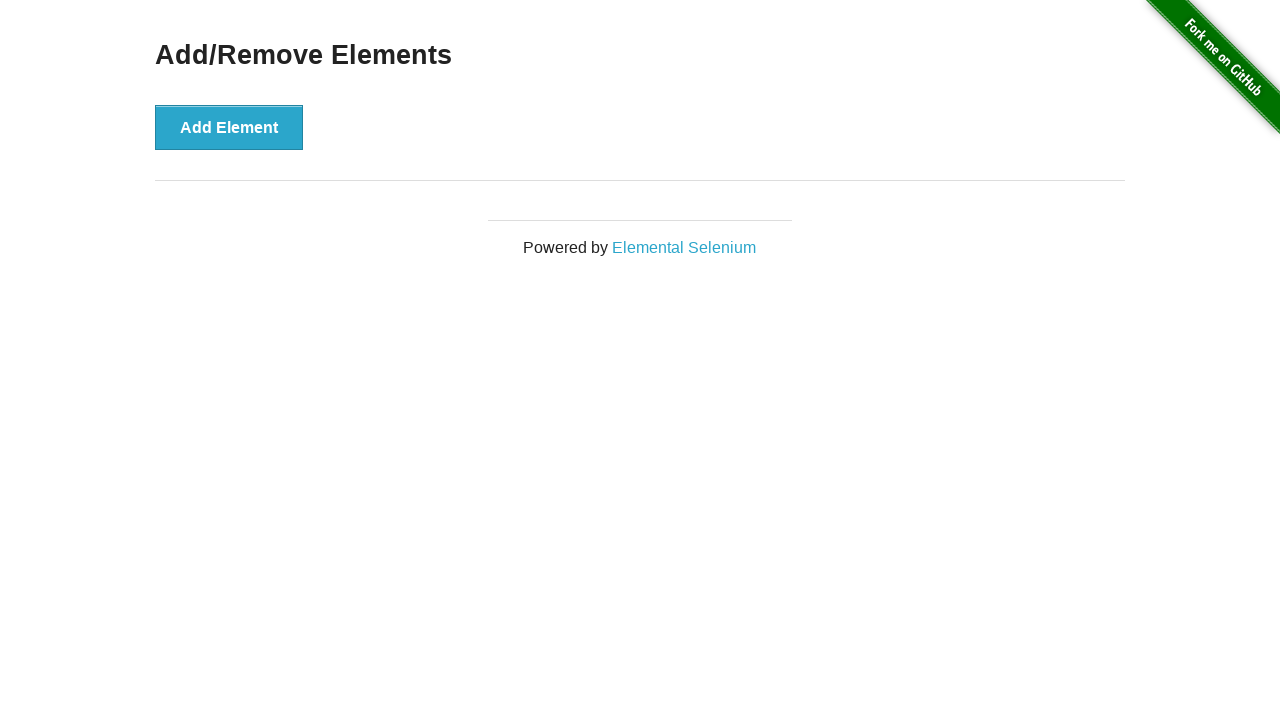